Tests hover functionality by navigating to the Hovers page and hovering over each image to reveal hidden text.

Starting URL: https://the-internet.herokuapp.com/

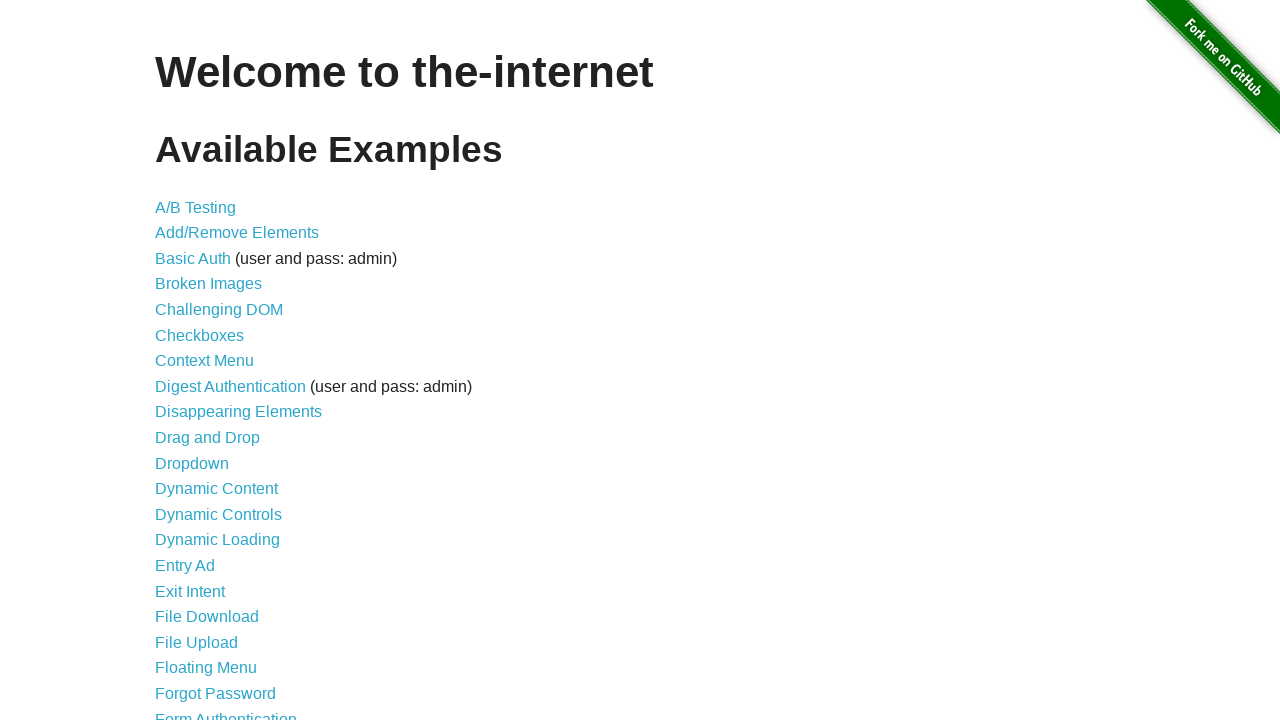

Clicked on Hovers link to navigate to hovers page at (180, 360) on xpath=//a[@href='/hovers']
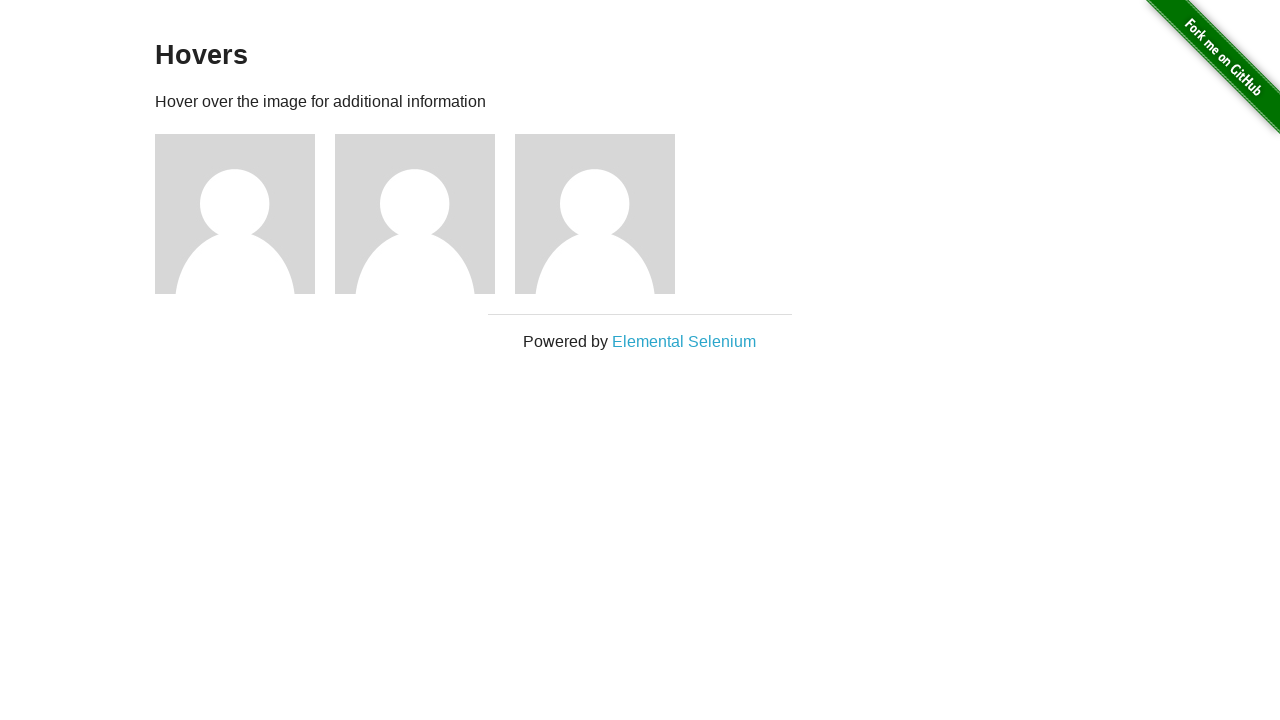

Hovered over image figure to reveal hidden text at (245, 214) on div.figure >> nth=0
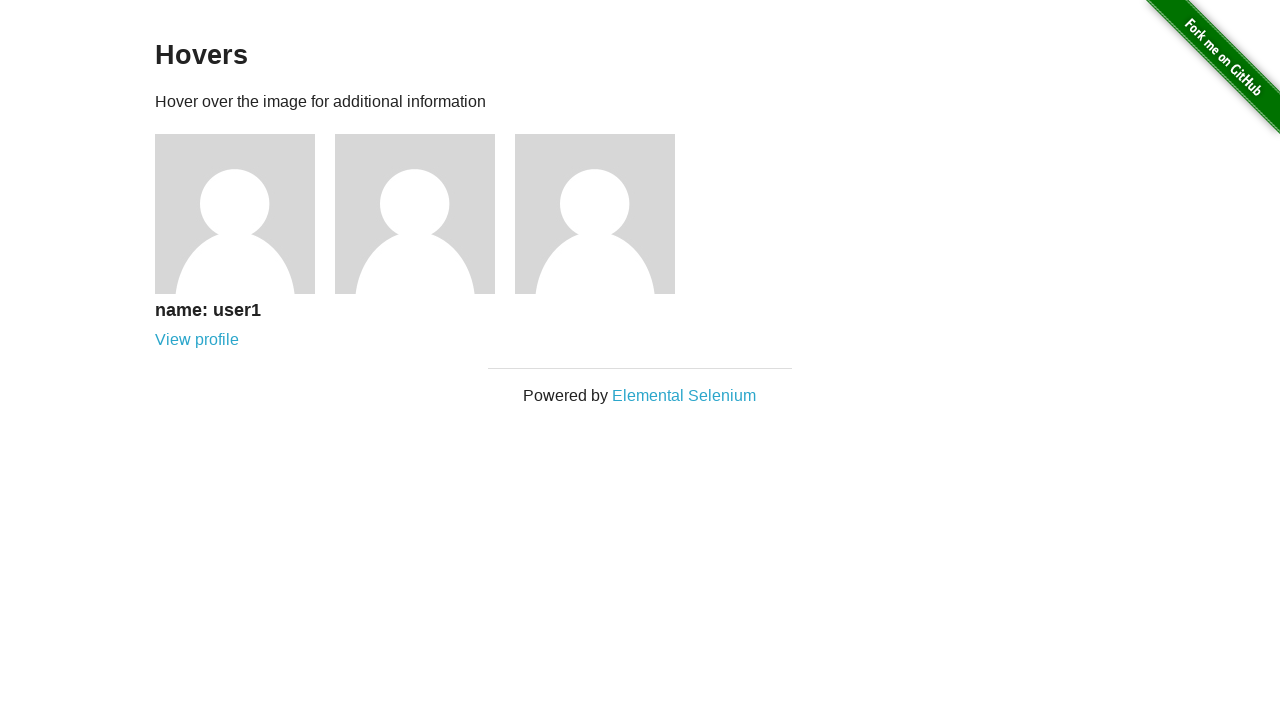

Caption text became visible after hover
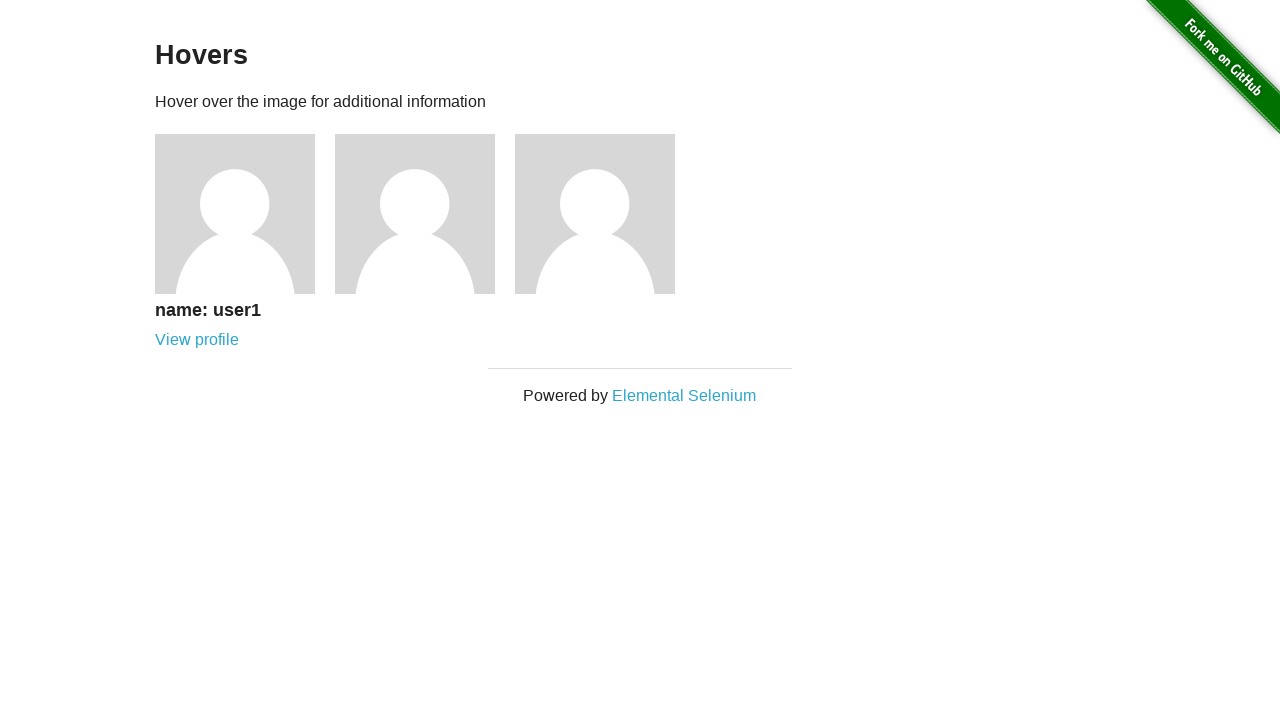

Hovered over image figure to reveal hidden text at (425, 214) on div.figure >> nth=1
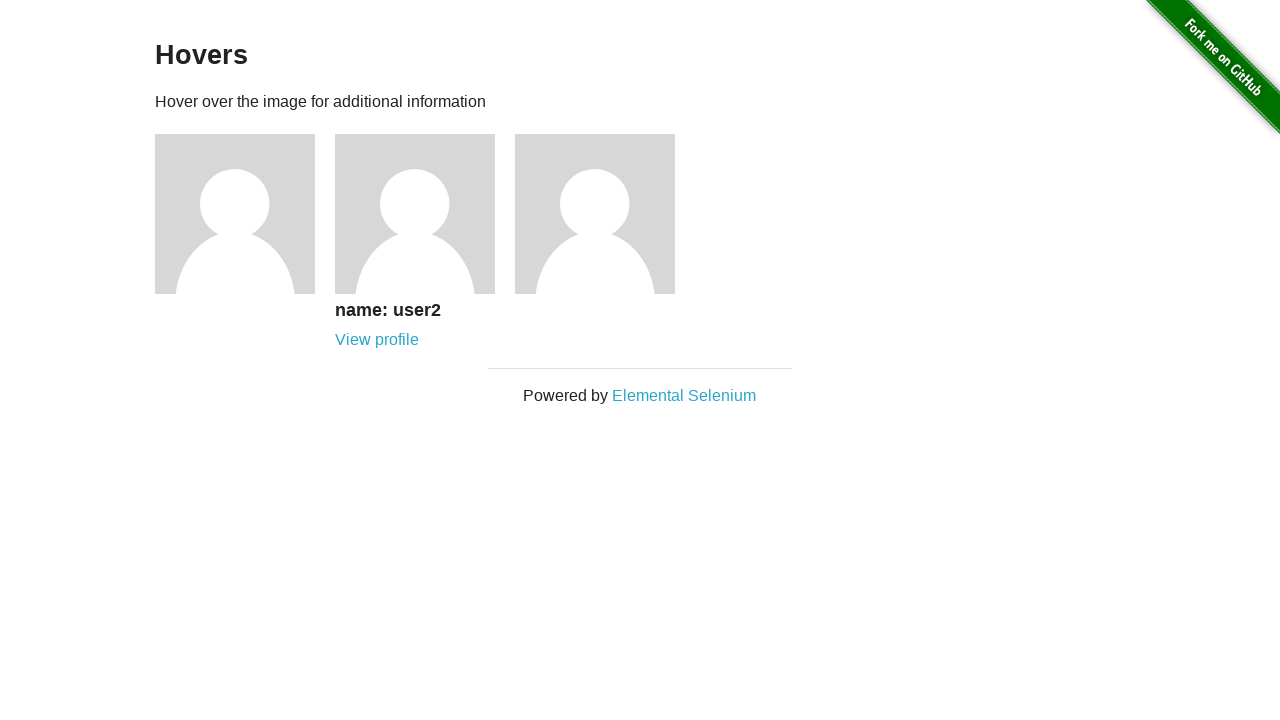

Caption text became visible after hover
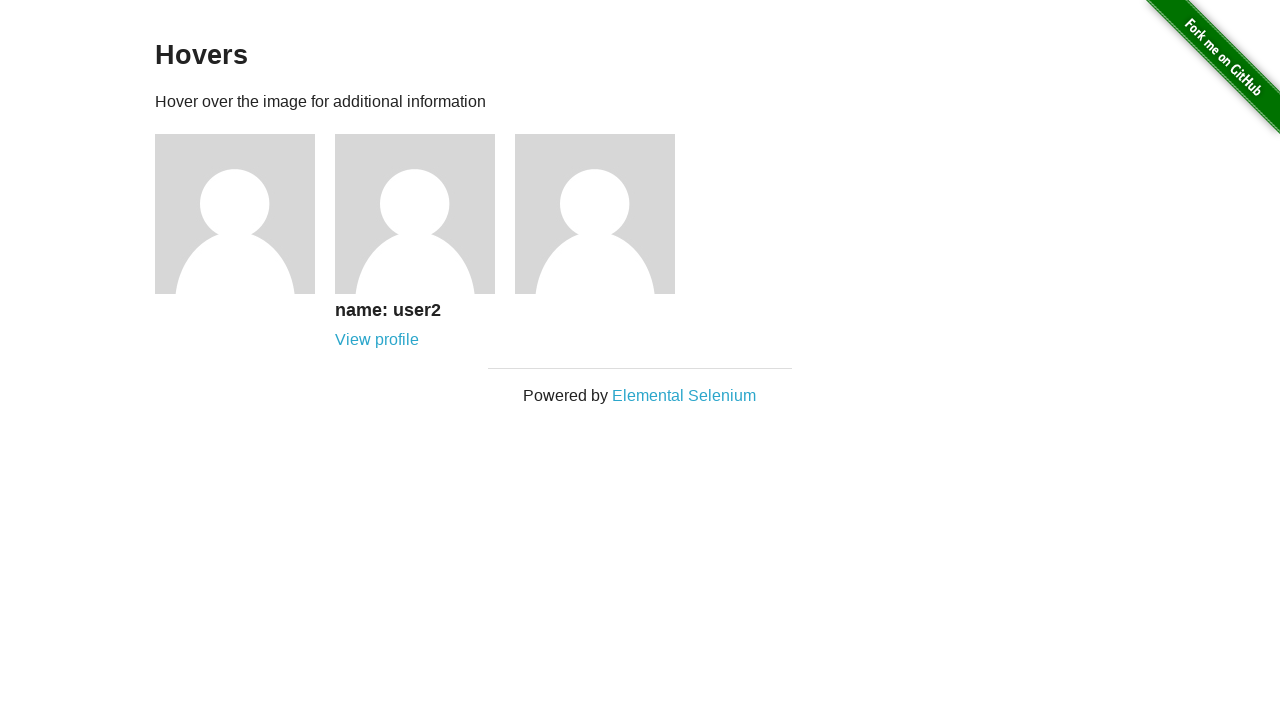

Hovered over image figure to reveal hidden text at (605, 214) on div.figure >> nth=2
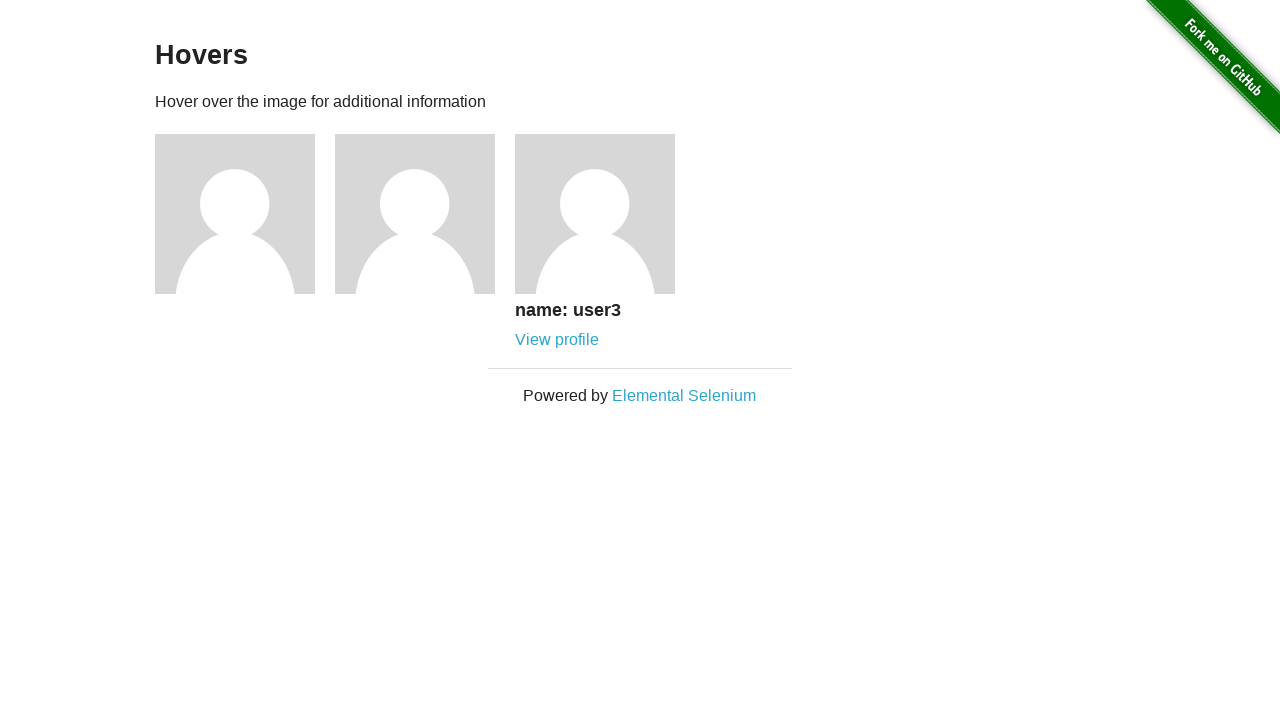

Caption text became visible after hover
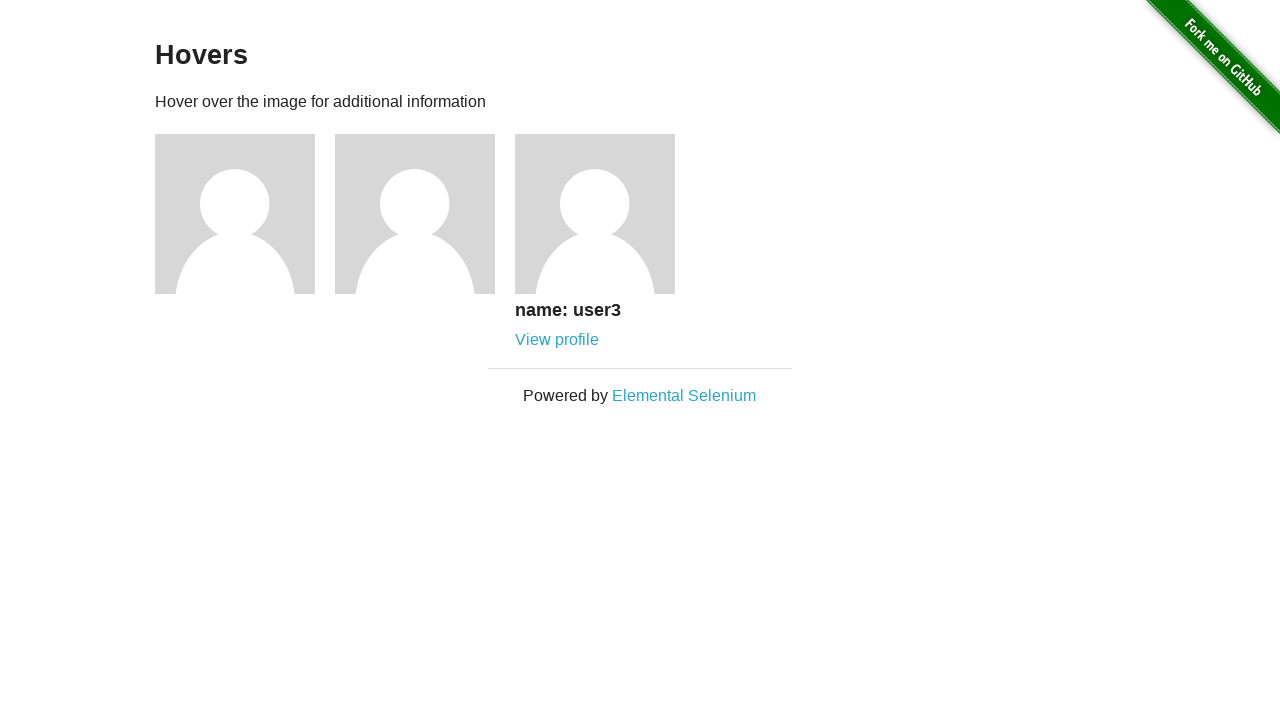

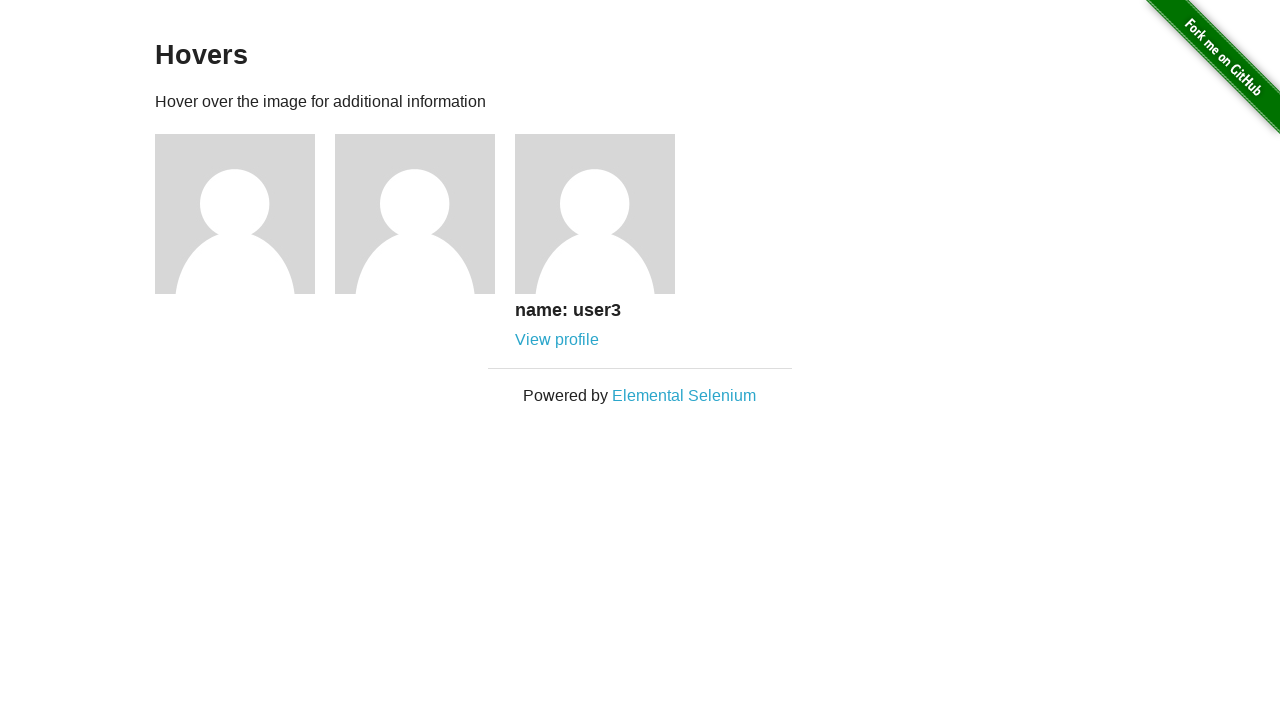